Tests right-clicking on the map canvas

Starting URL: https://www.navigator.ba

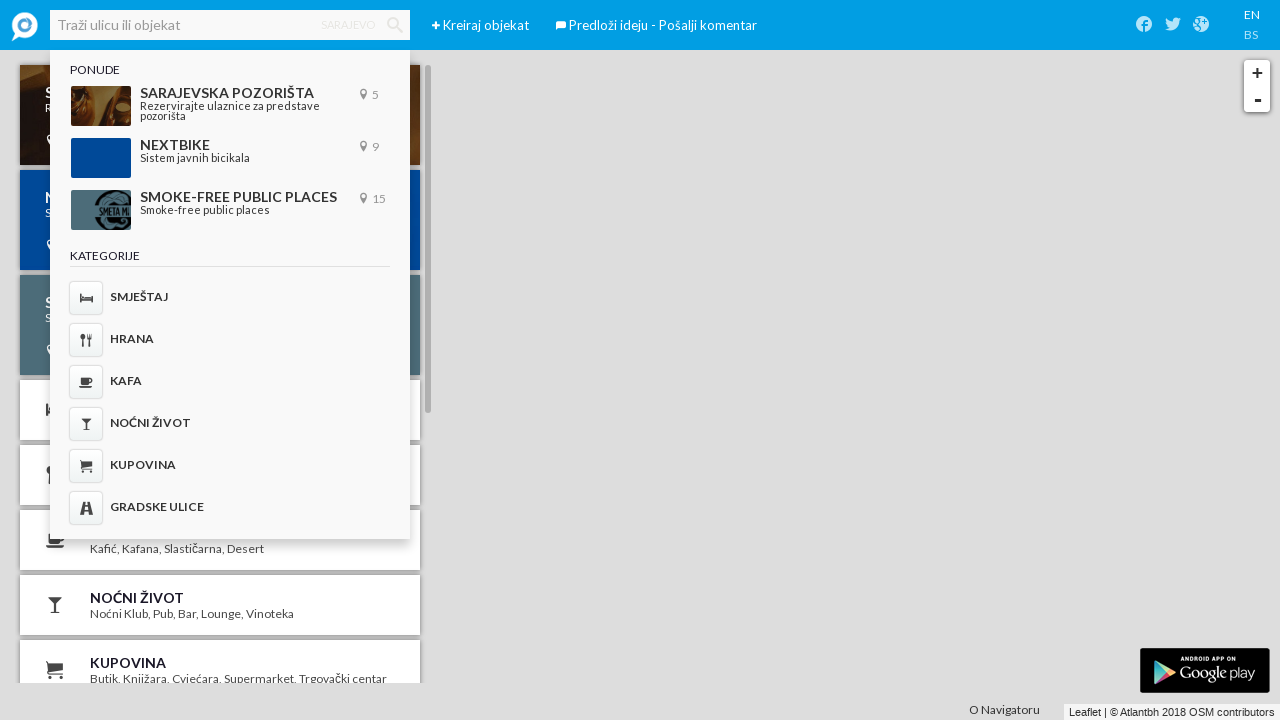

Map canvas became visible
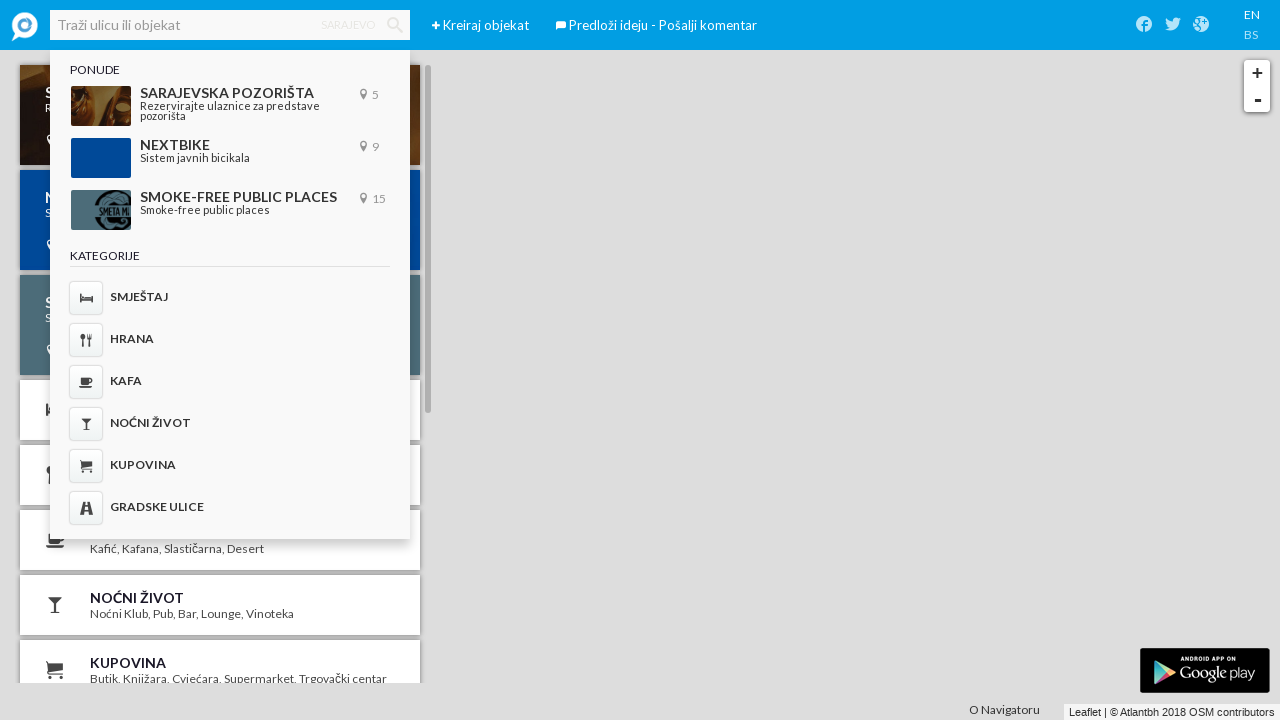

Right-clicked on the map canvas at (640, 385) on .leaflet-container
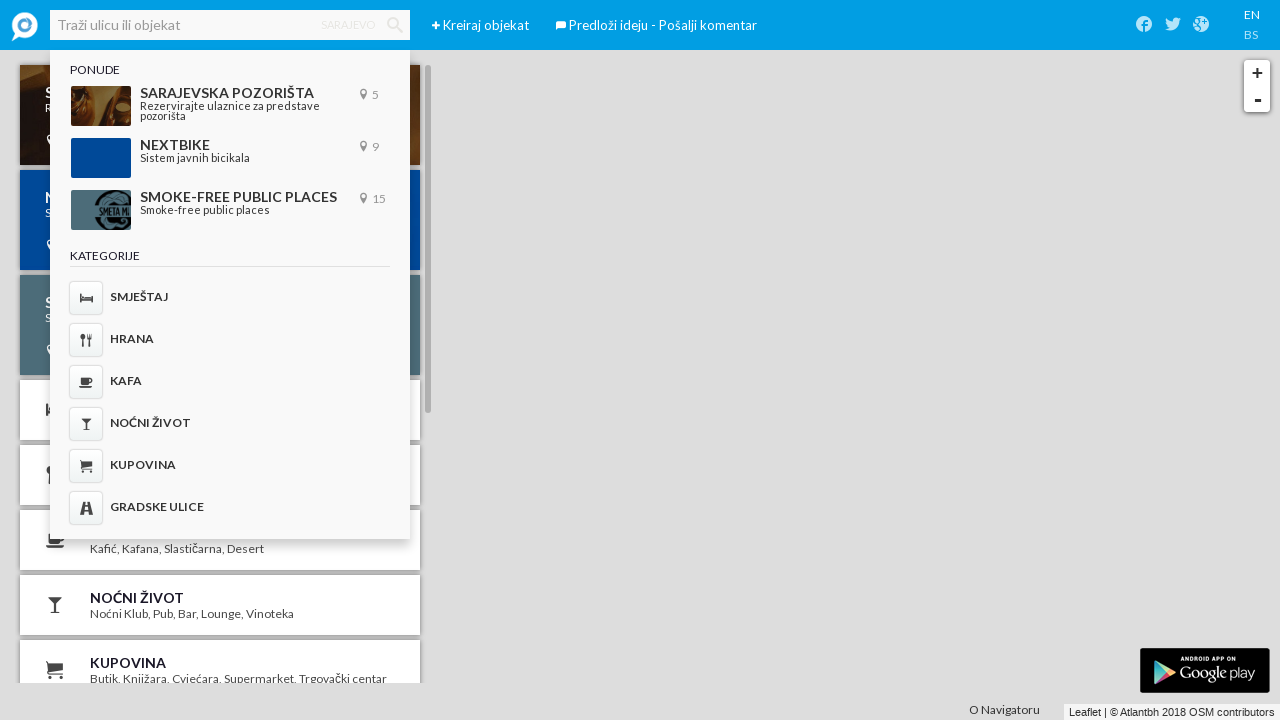

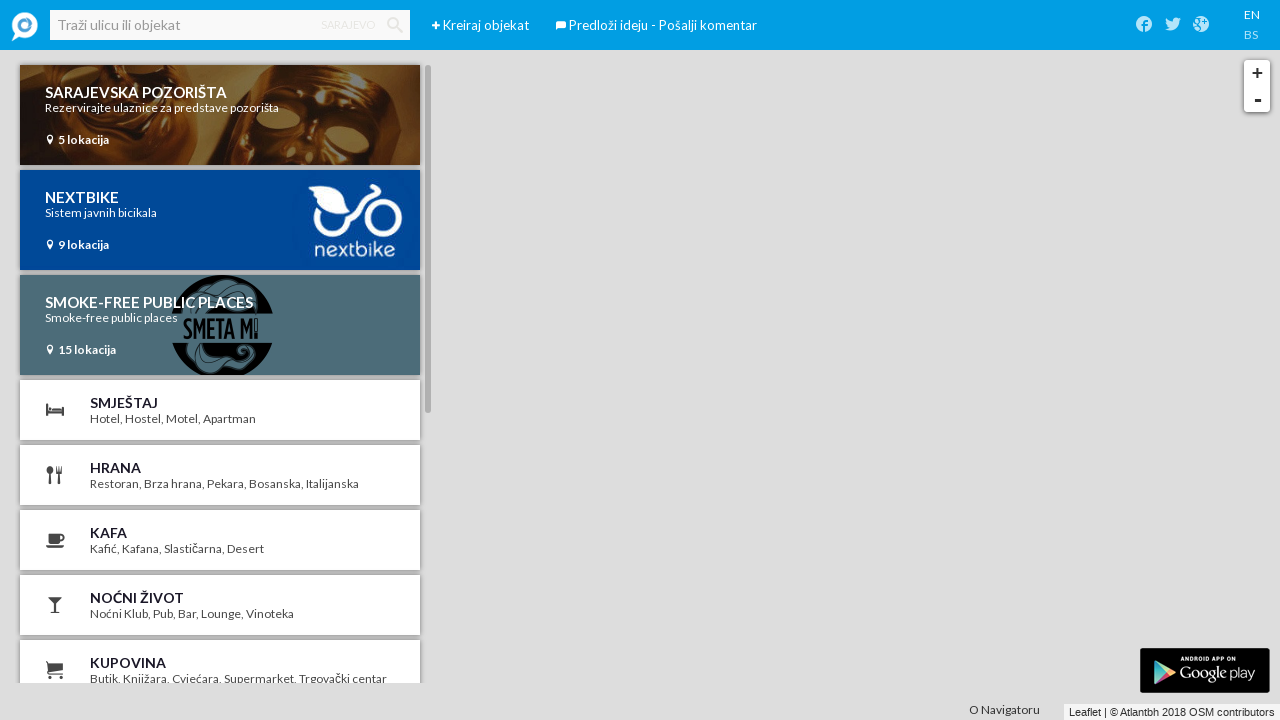